Fills out a simple form with first name, last name, city, and country information, then submits it

Starting URL: http://suninjuly.github.io/simple_form_find_task.html

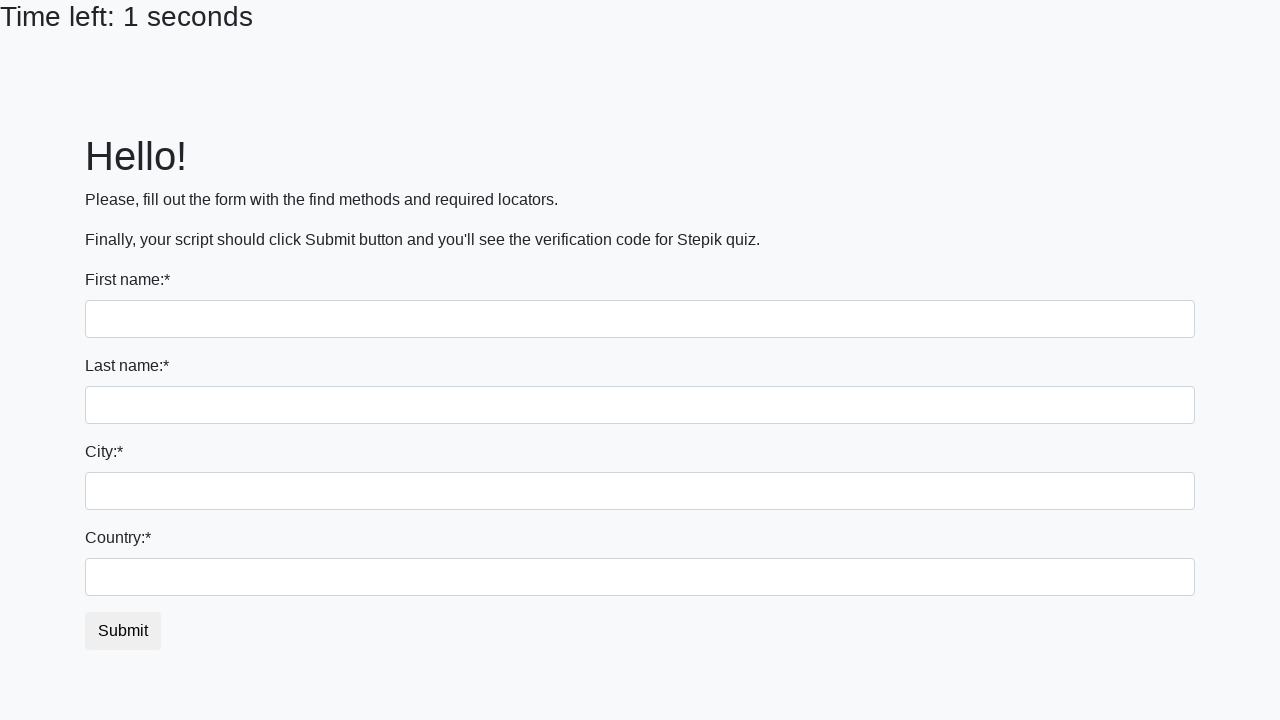

Filled first name field with 'Ivan' on input:first-of-type
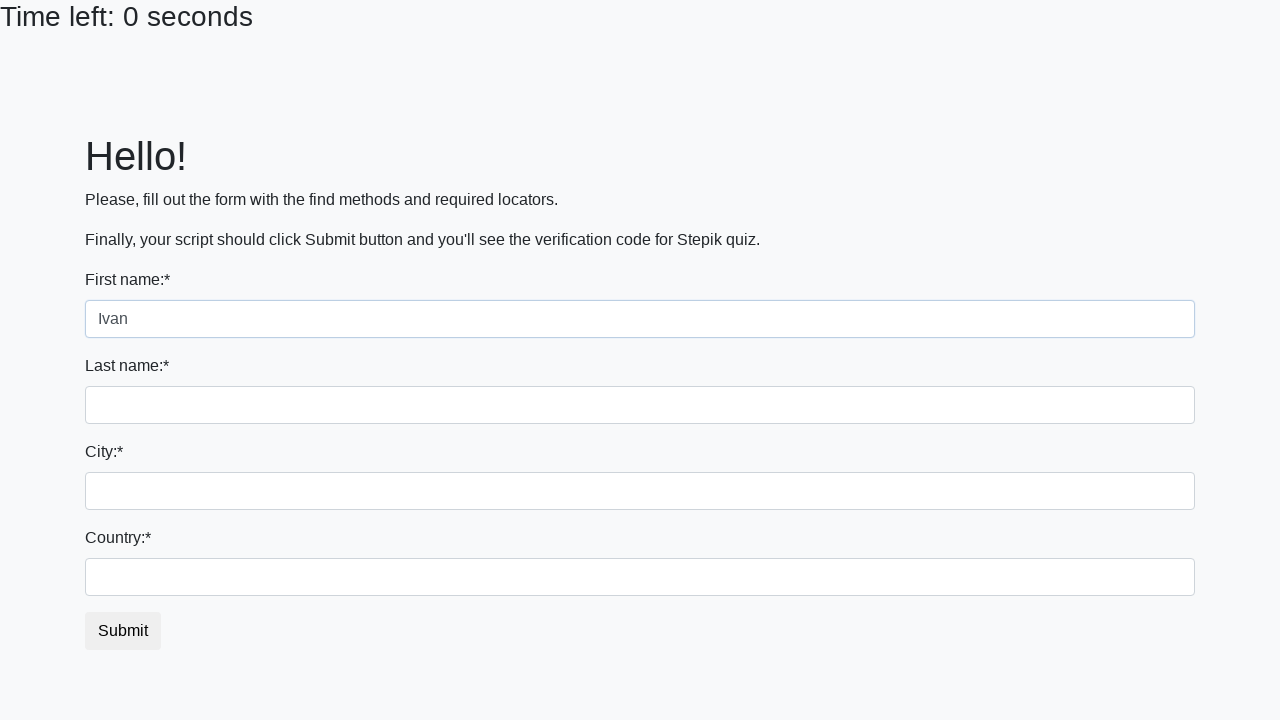

Filled last name field with 'Petrov' on input[name='last_name']
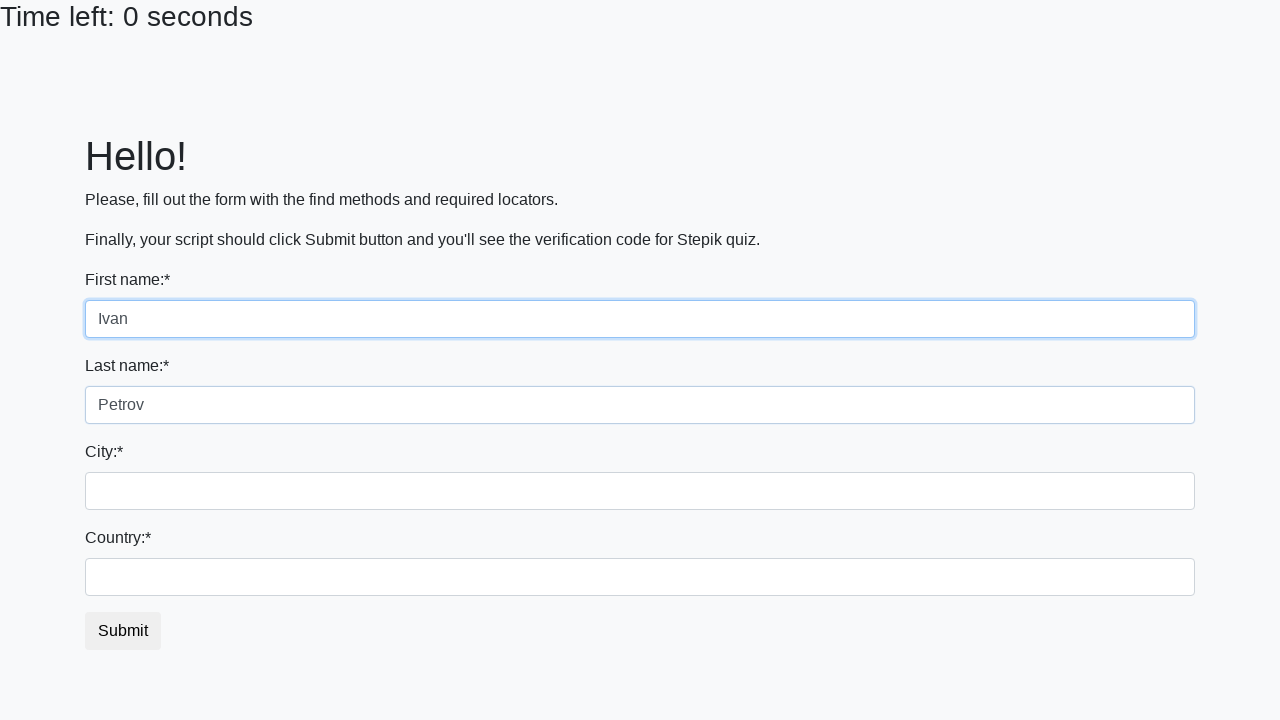

Filled city field with 'Smolensk' on .city
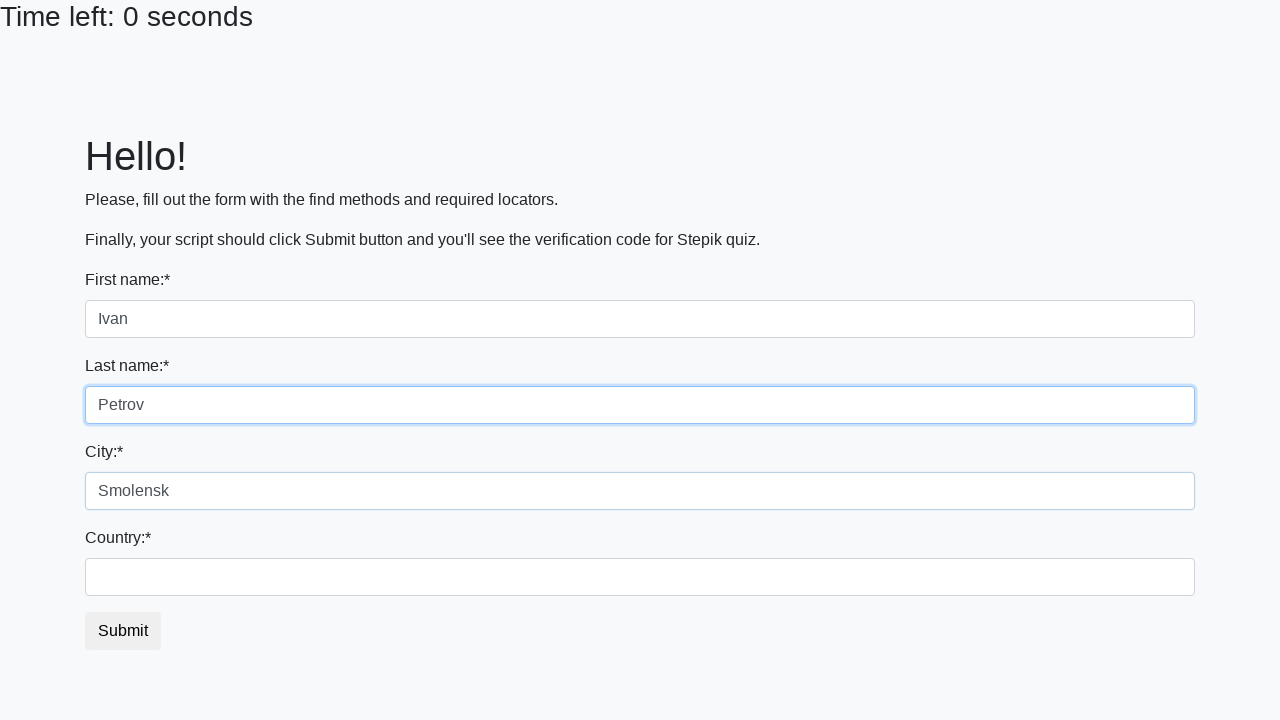

Filled country field with 'Russia' on #country
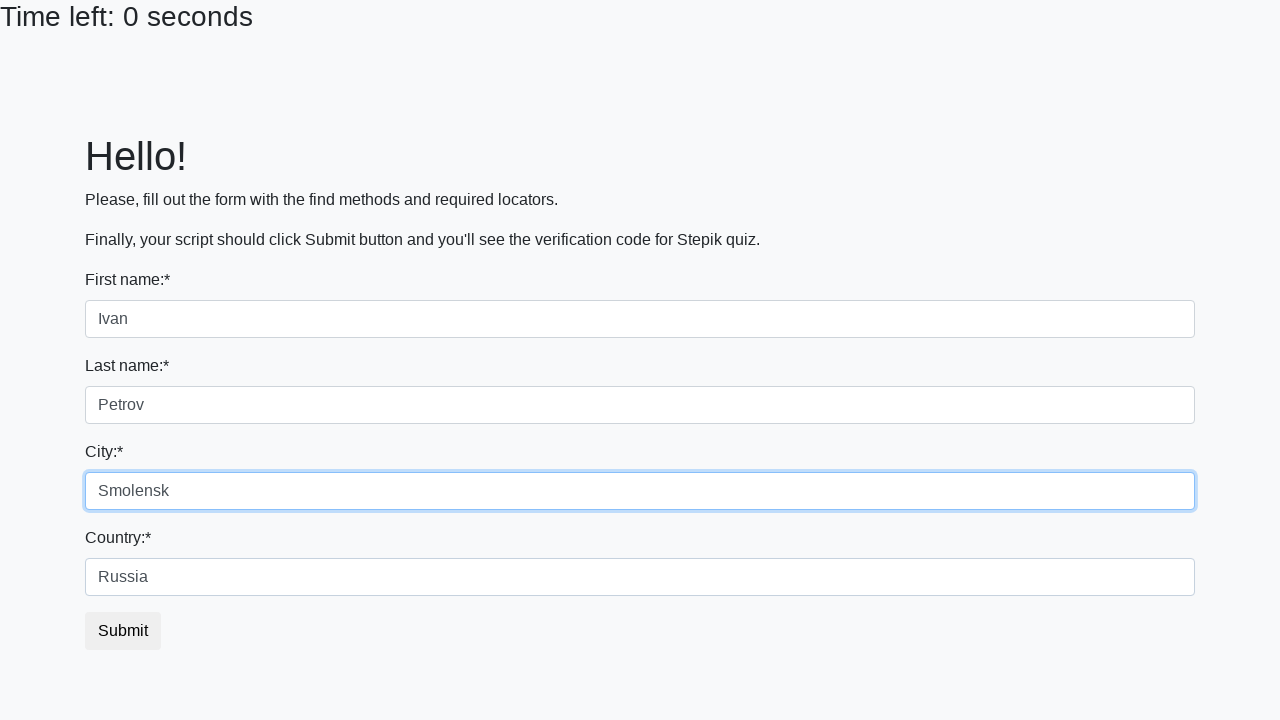

Clicked submit button to submit the form at (123, 631) on button.btn
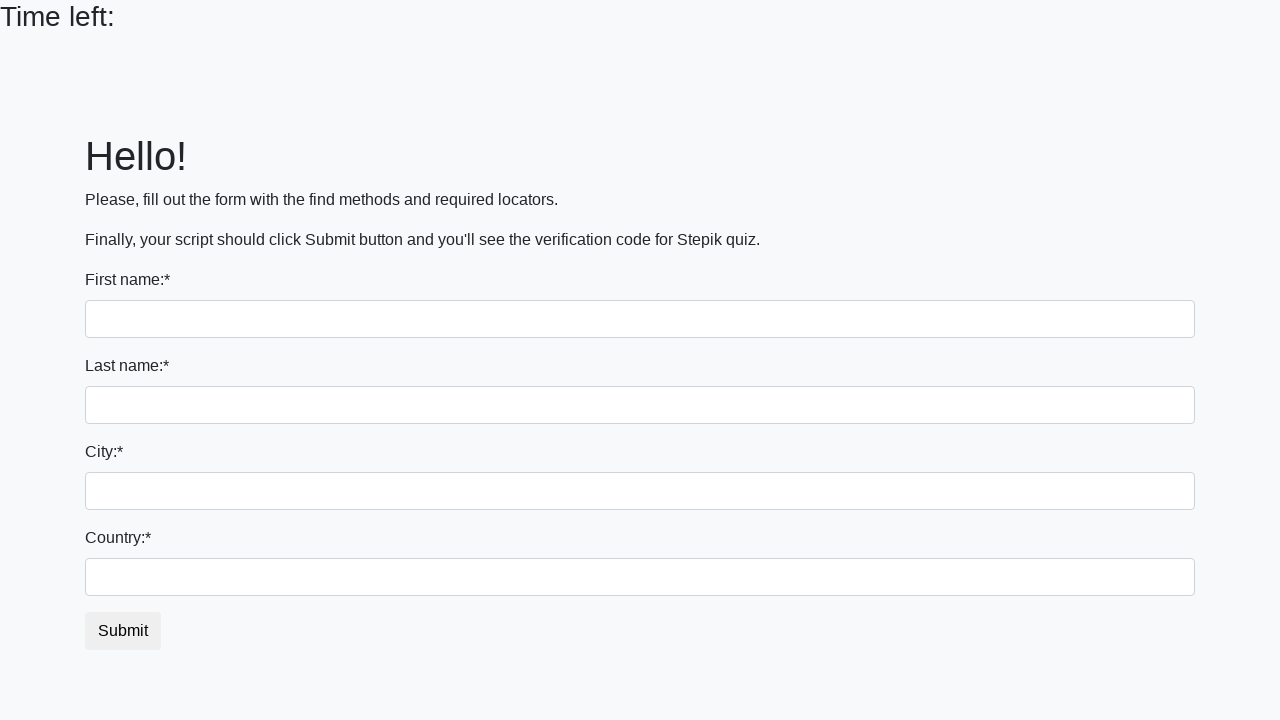

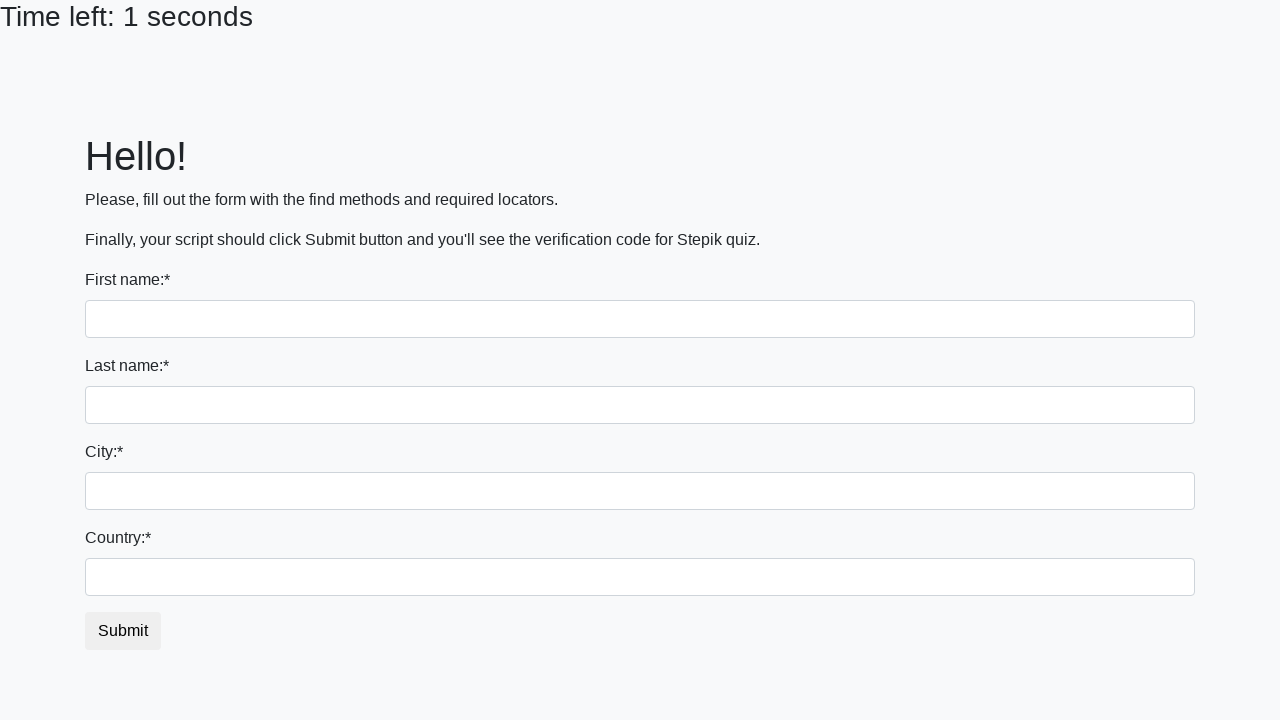